Tests handling of a JavaScript prompt dialog by clicking a button that triggers a prompt and accepting it with input text

Starting URL: https://www.selenium.dev/documentation/webdriver/interactions/alerts/

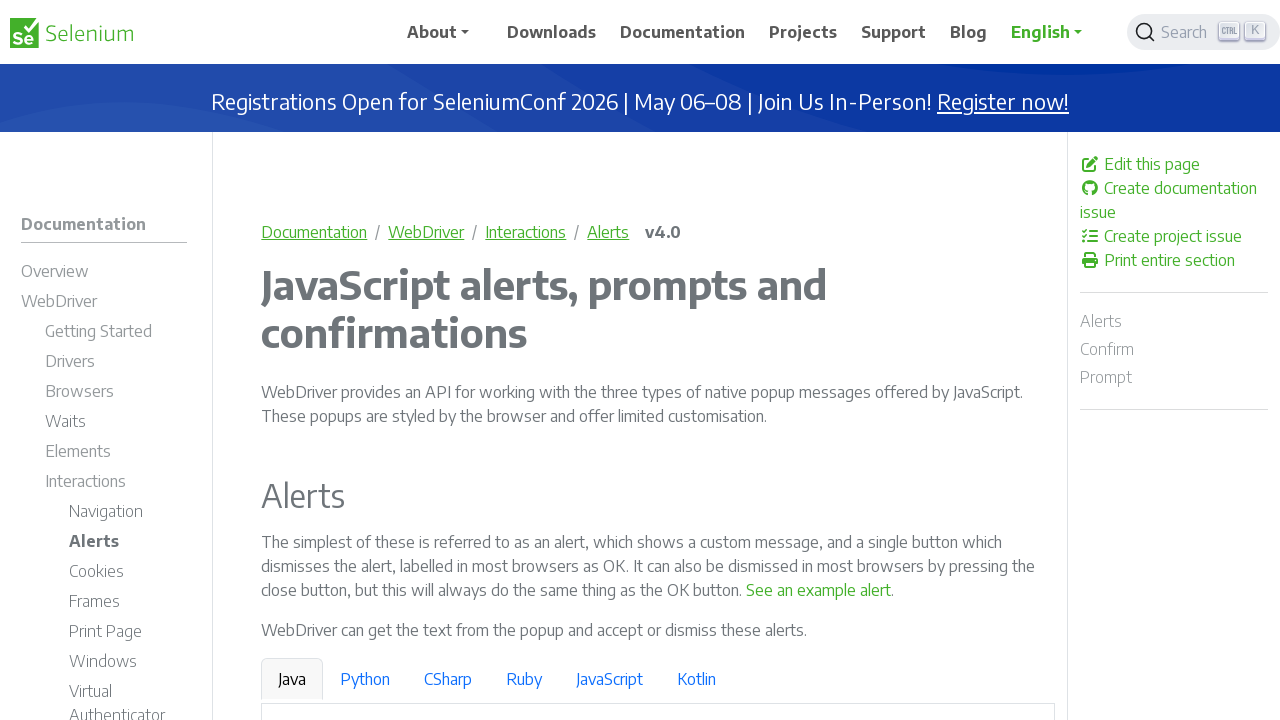

Set up dialog handler to accept prompt with text 'playwithme'
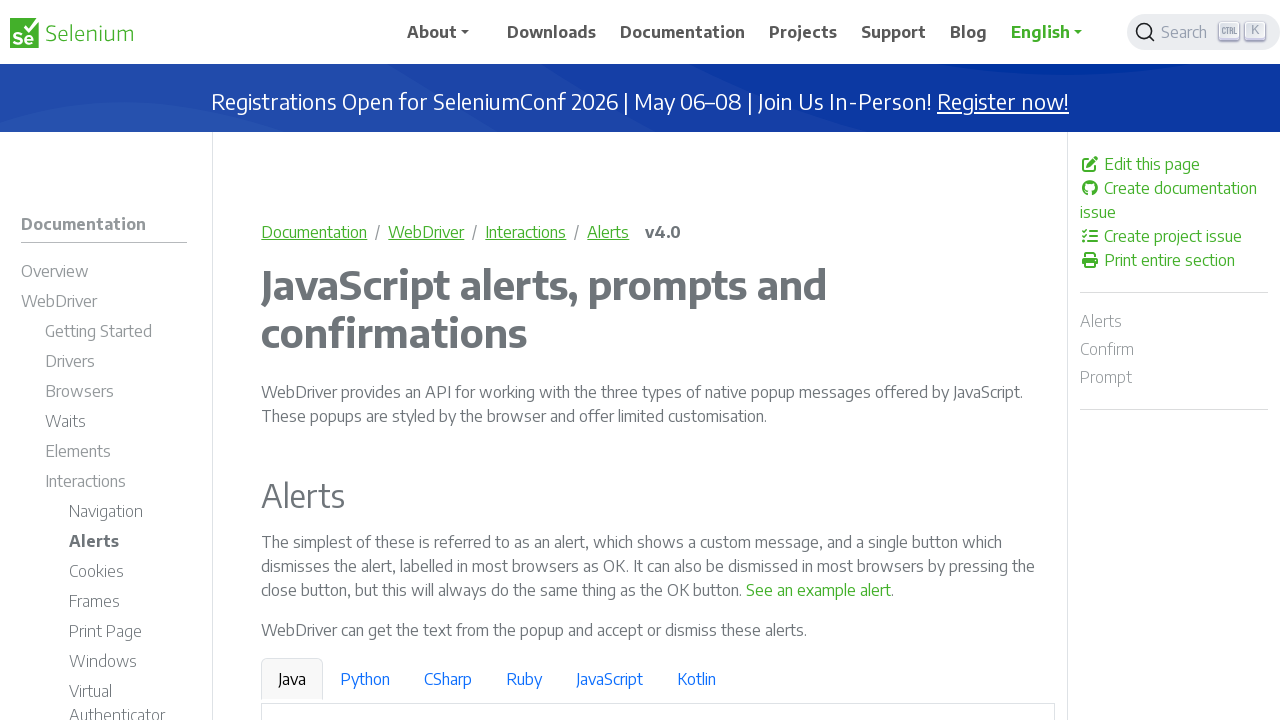

Clicked button to trigger JavaScript prompt dialog at (627, 360) on internal:text="See a sample prompt"s
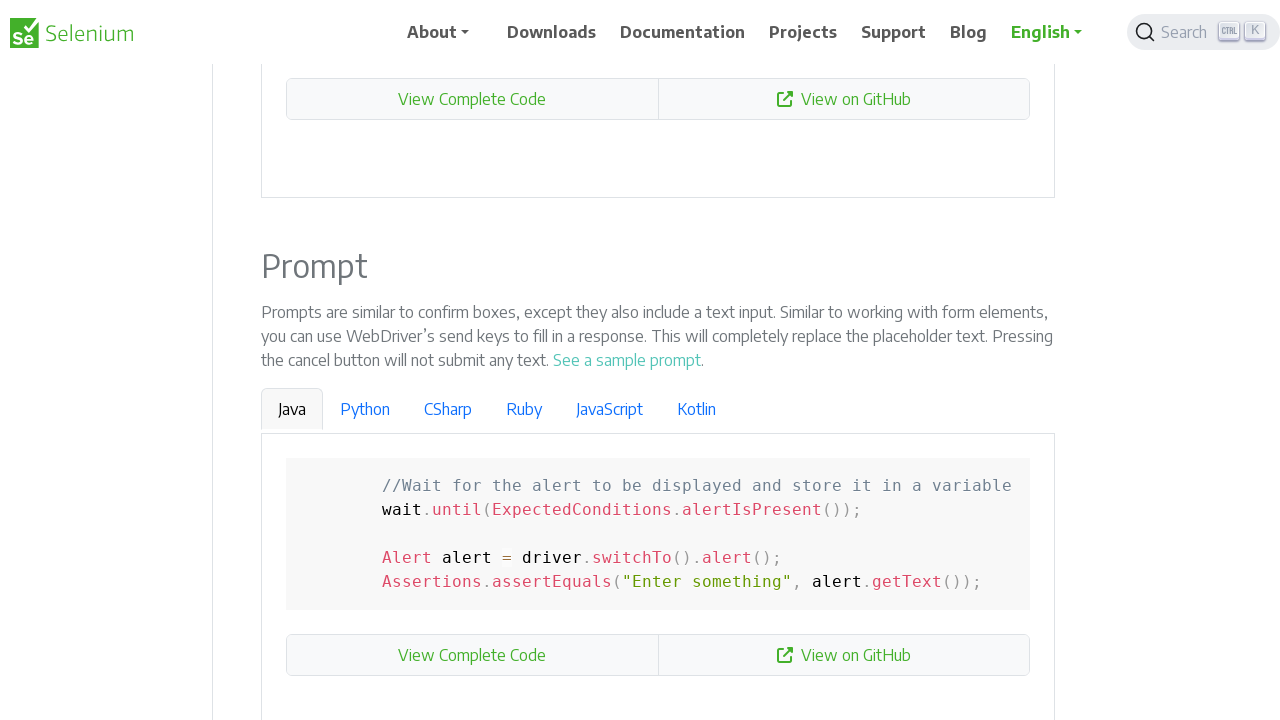

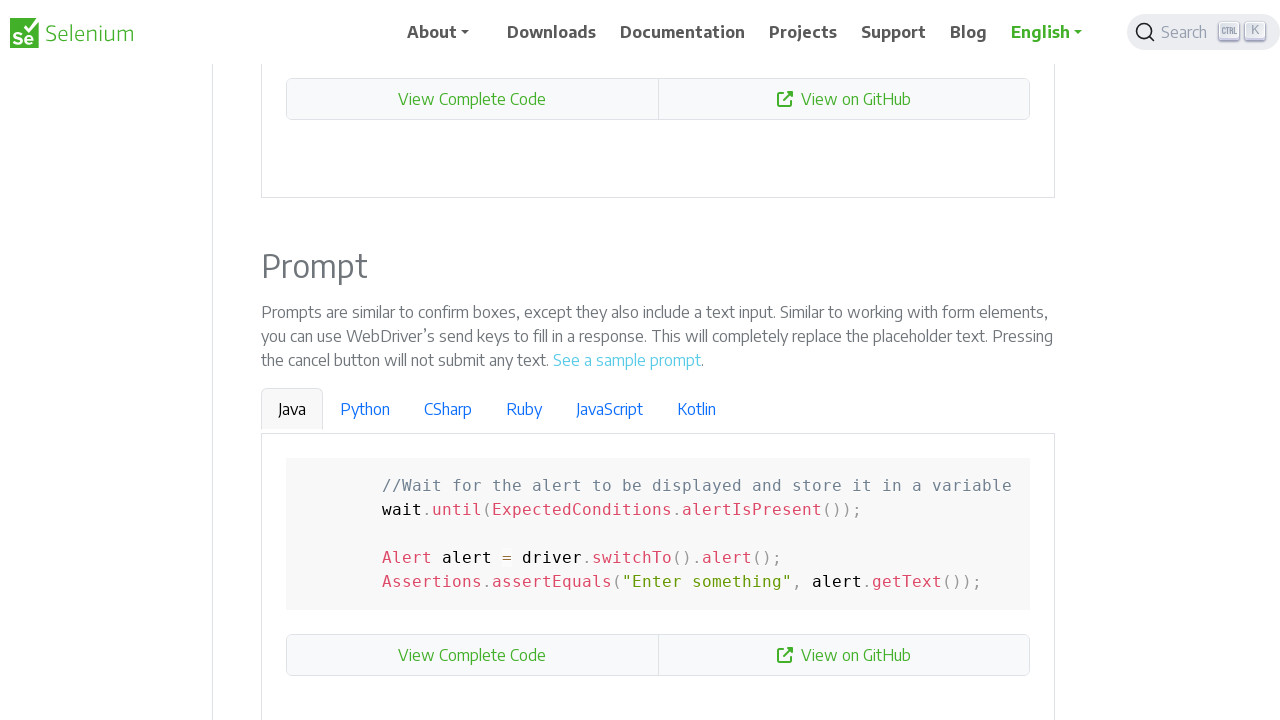